Tests geolocation functionality on OpenStreetMap by configuring browser context with specific coordinates (Coimbatore, India) and clicking the "Show My Location" button to verify the map centers on that location.

Starting URL: https://www.openstreetmap.org/

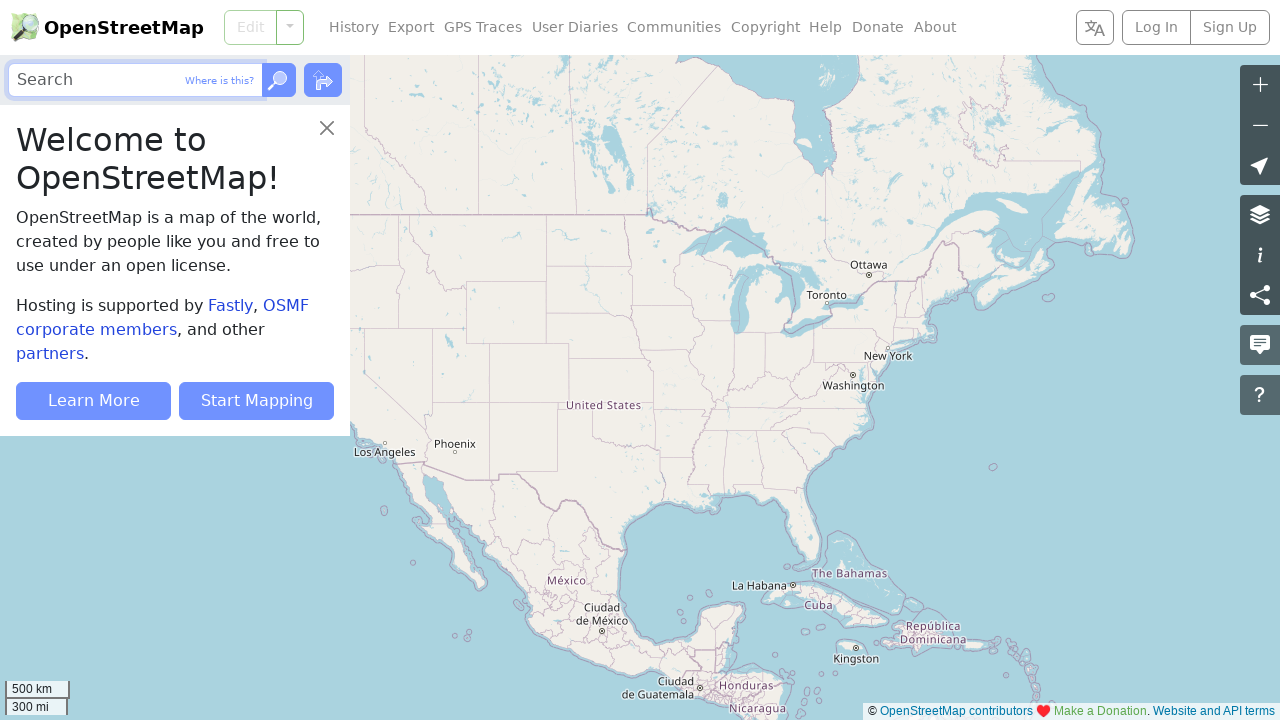

Granted geolocation permission to browser context
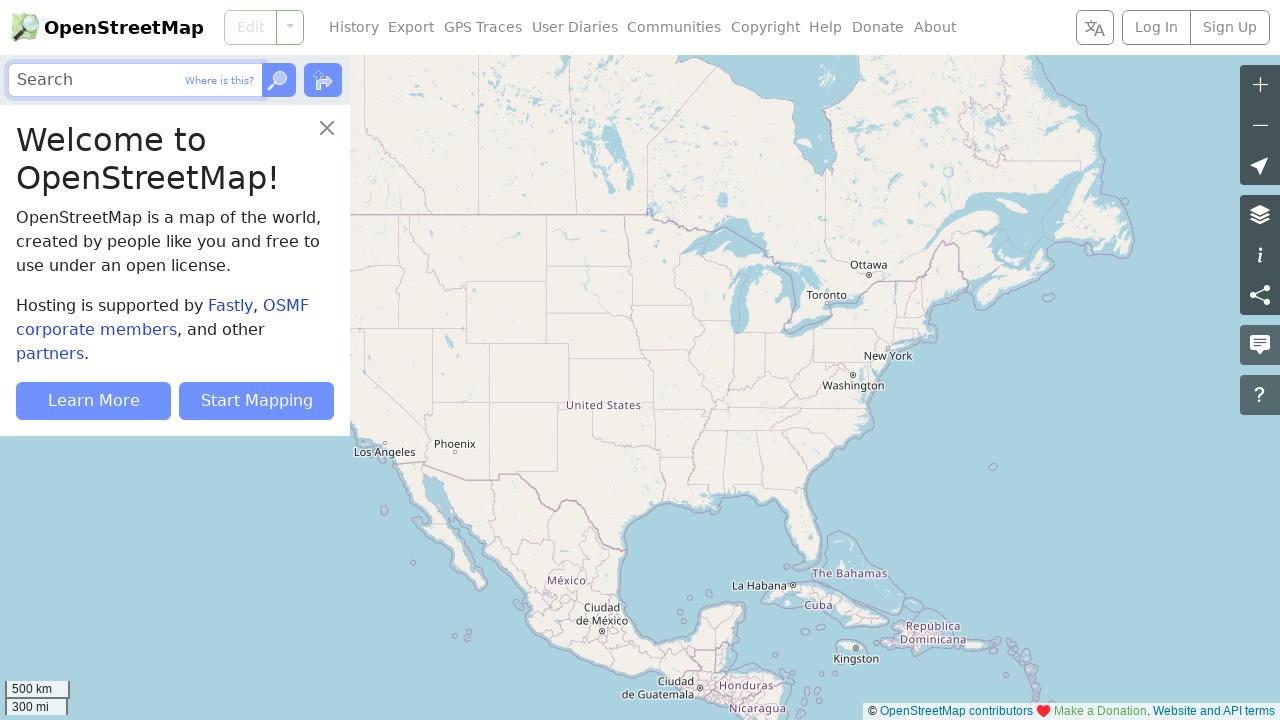

Set geolocation coordinates to Coimbatore, India (latitude: 11.00904, longitude: 76.95963)
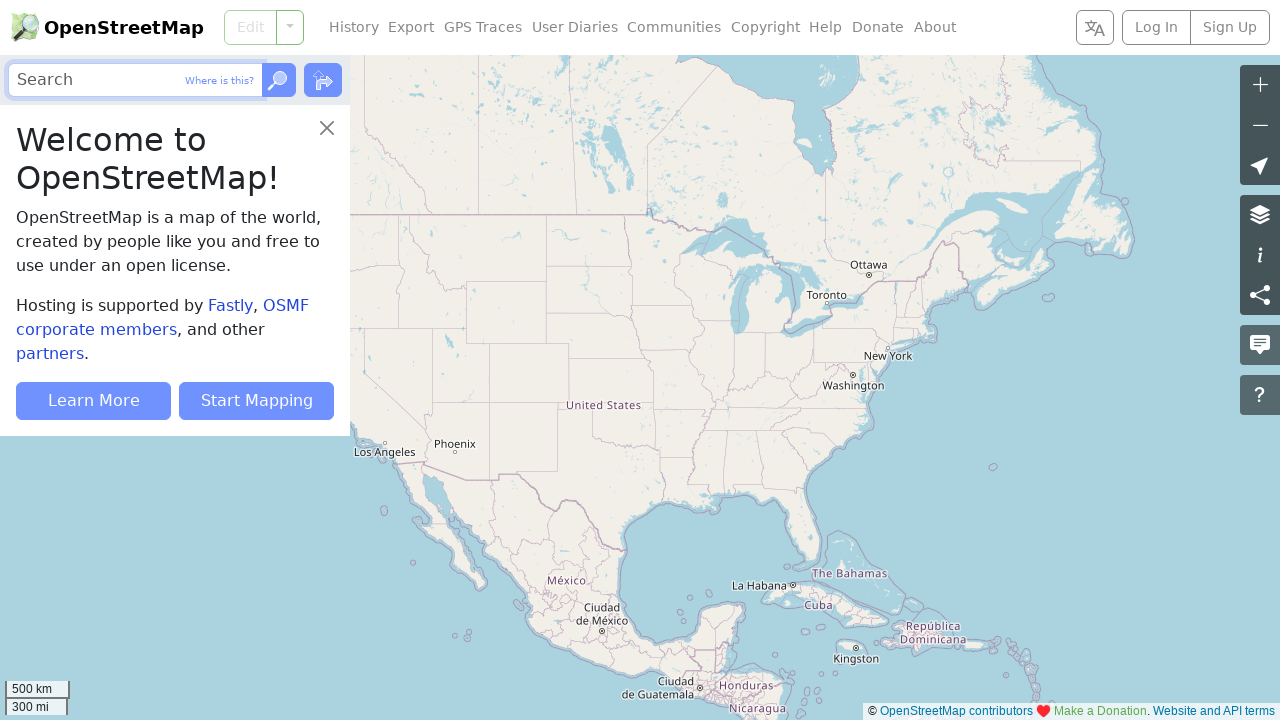

Page fully loaded
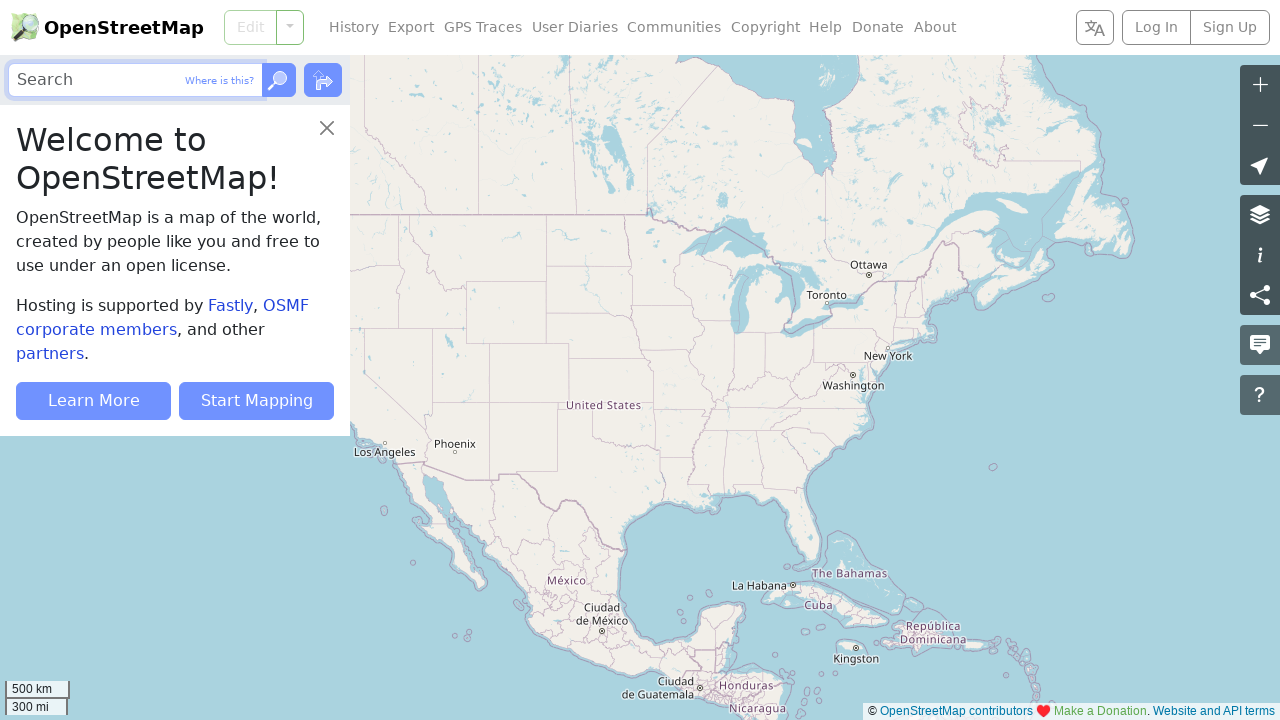

Clicked the 'Show My Location' button at (1260, 165) on a[aria-label='Show My Location']
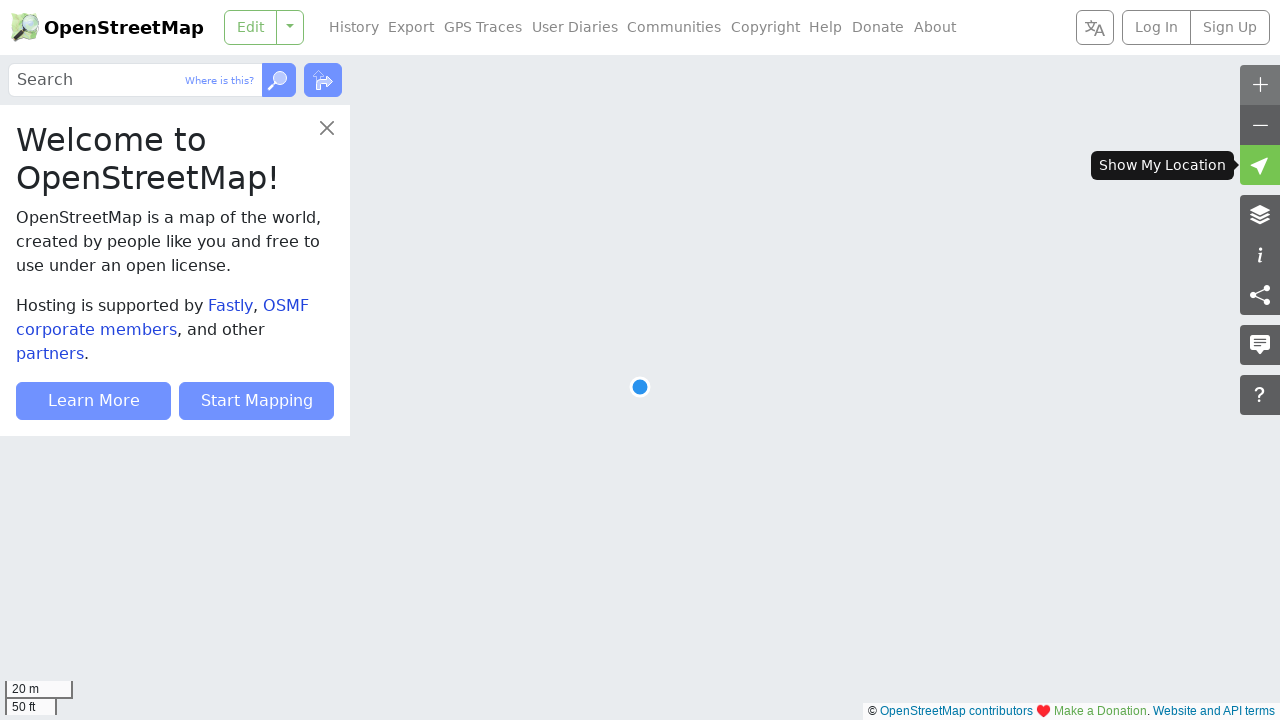

Waited 3 seconds for map to update with geolocation
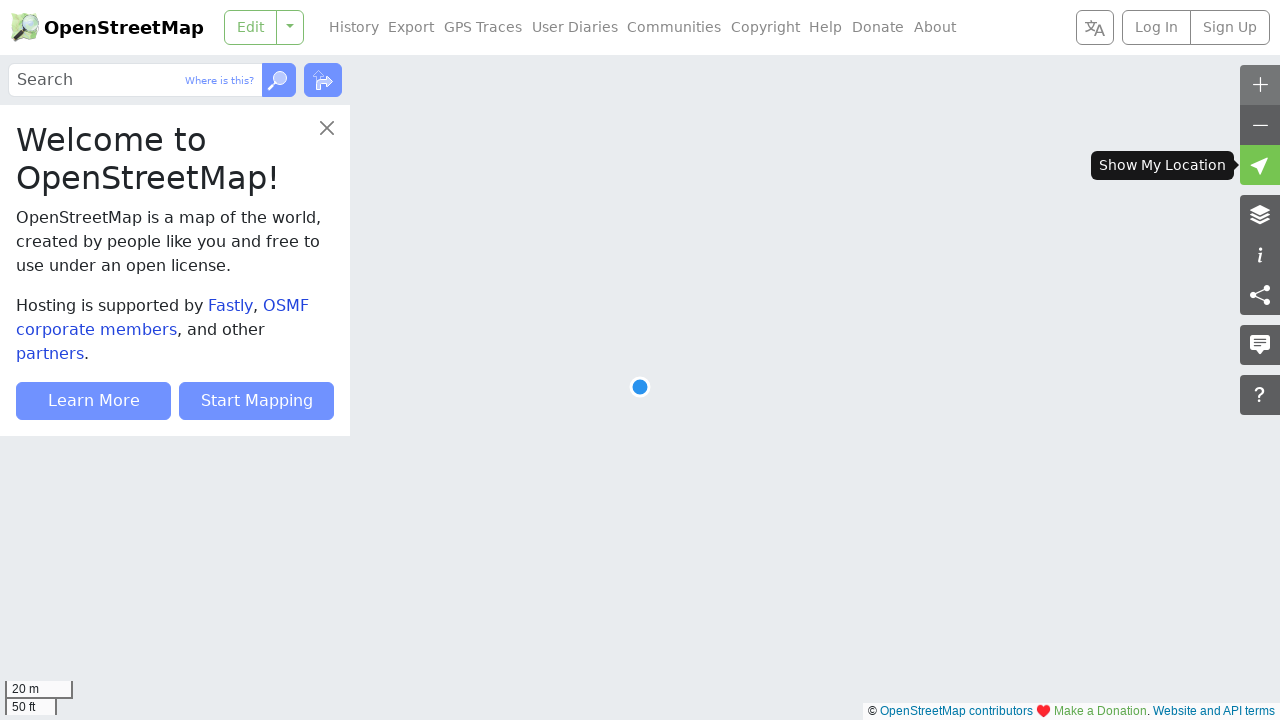

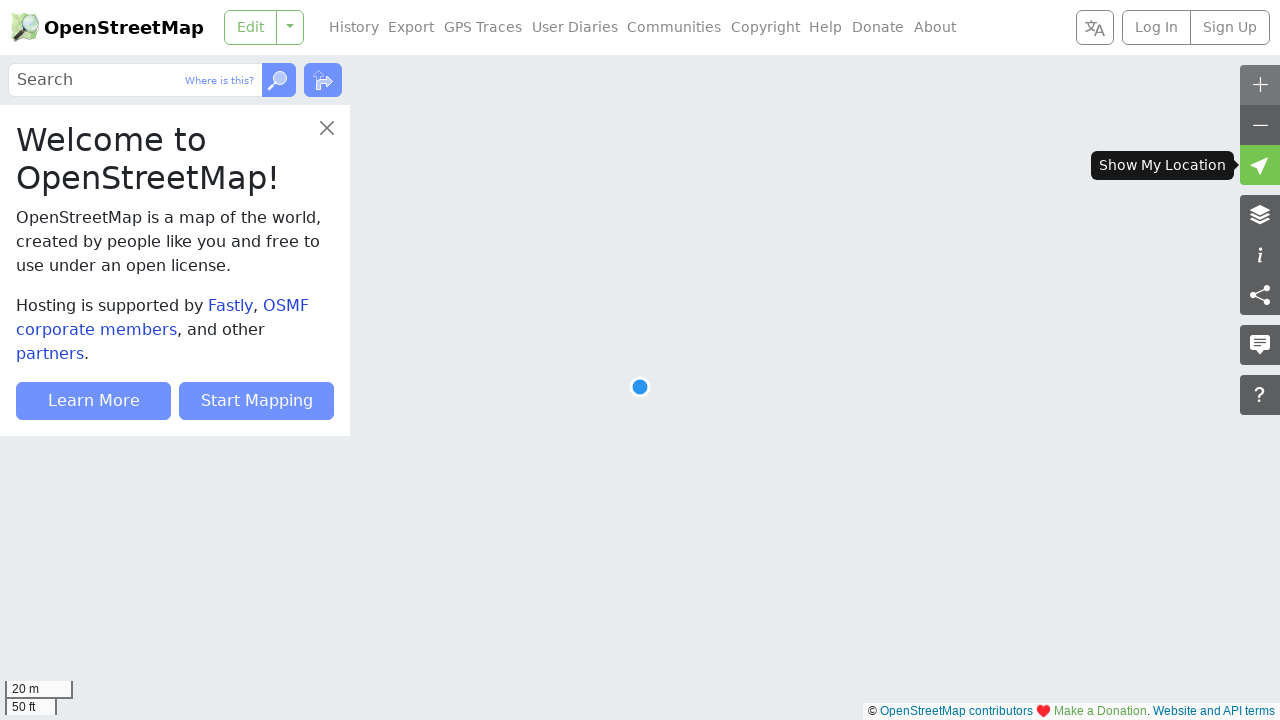